Tests interaction with a dynamically revealed element by clicking a reveal button and then typing into the revealed input field

Starting URL: https://www.selenium.dev/selenium/web/dynamic.html

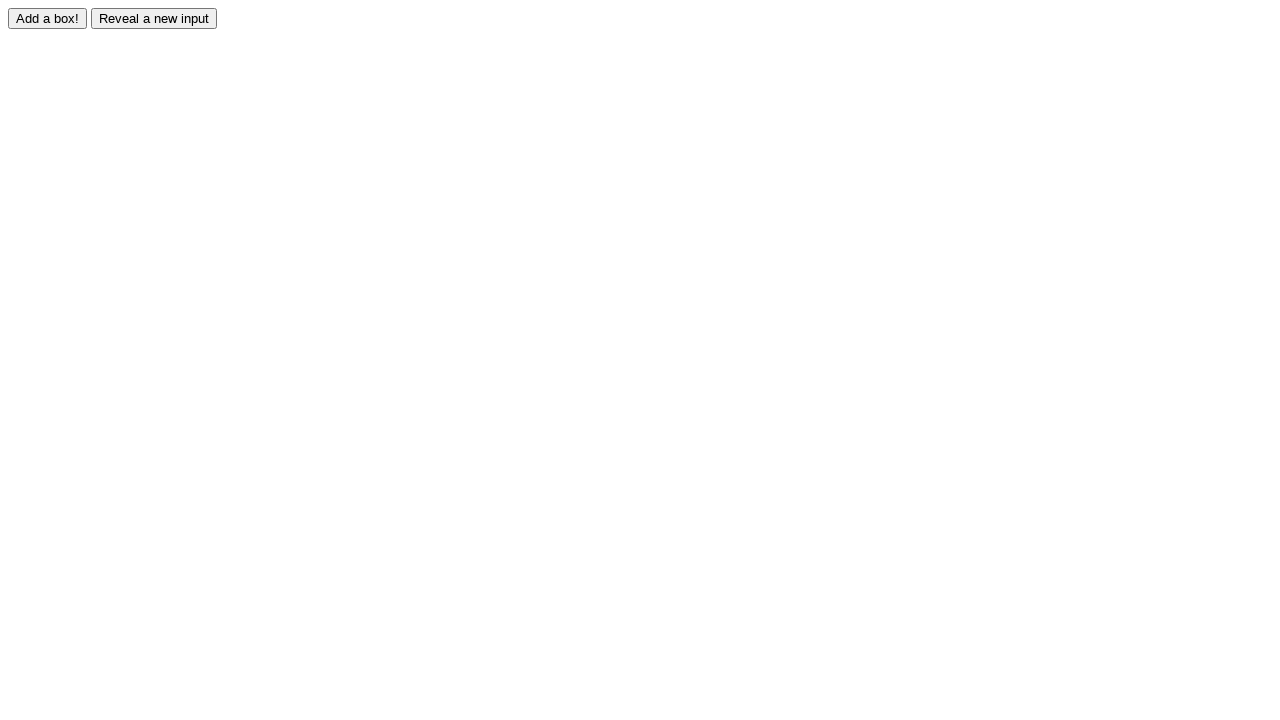

Clicked reveal button to show hidden element at (154, 18) on #reveal
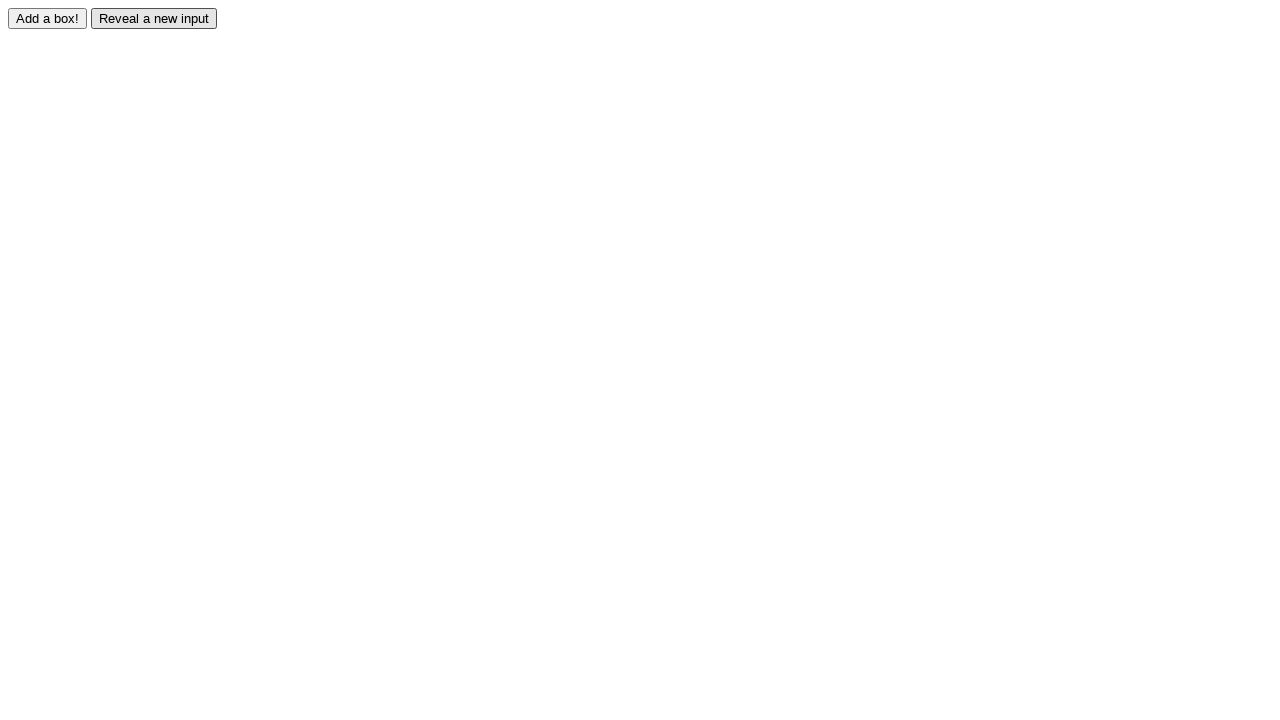

Revealed input field became visible and interactable
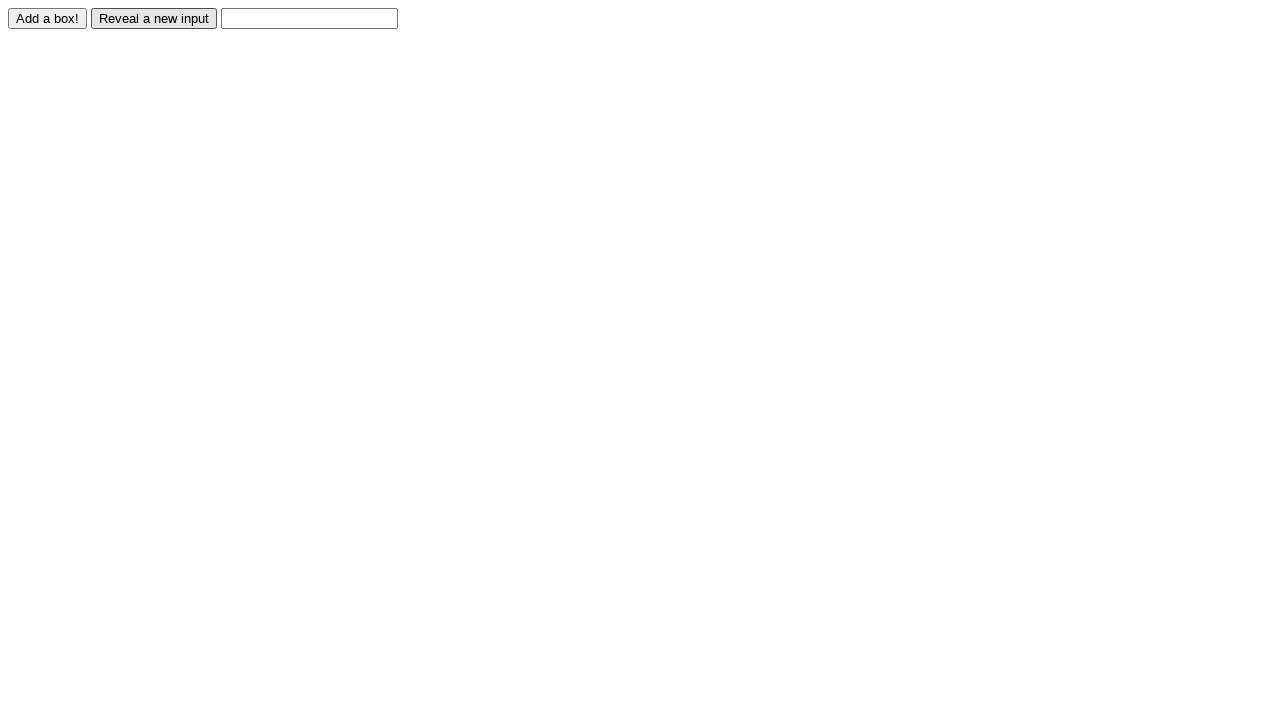

Typed 'Displayed' into the revealed input field on #revealed
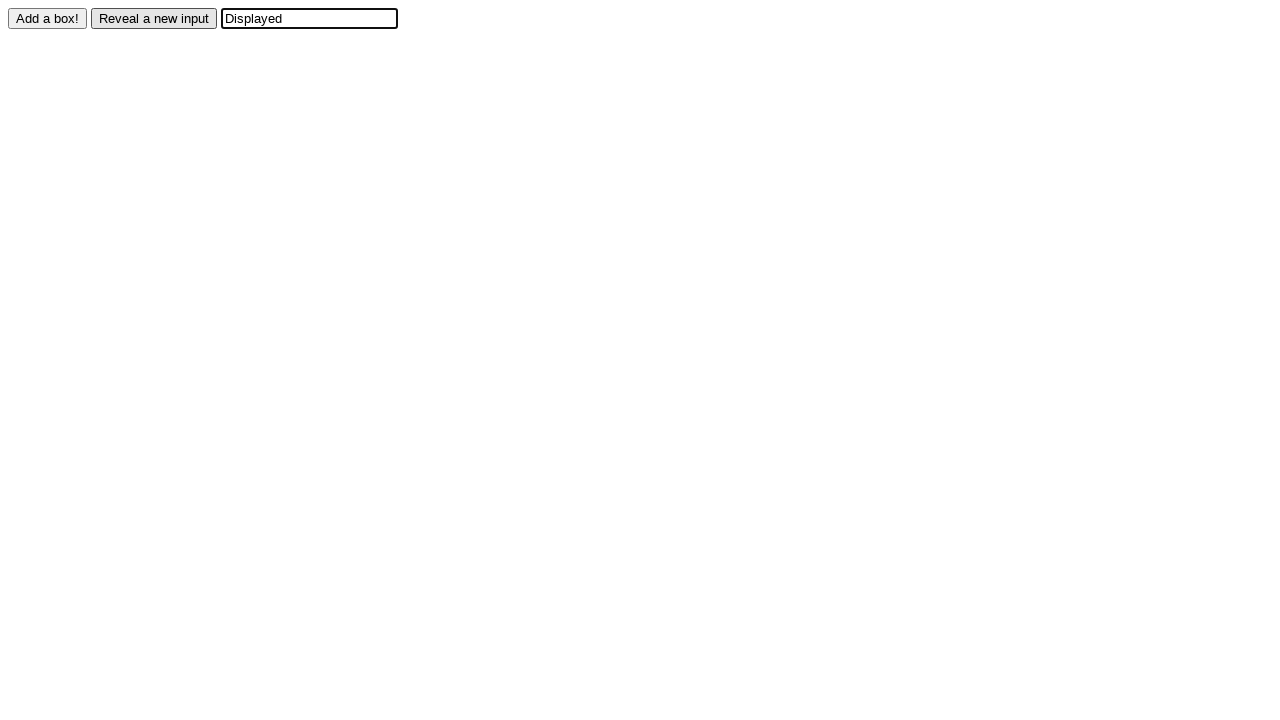

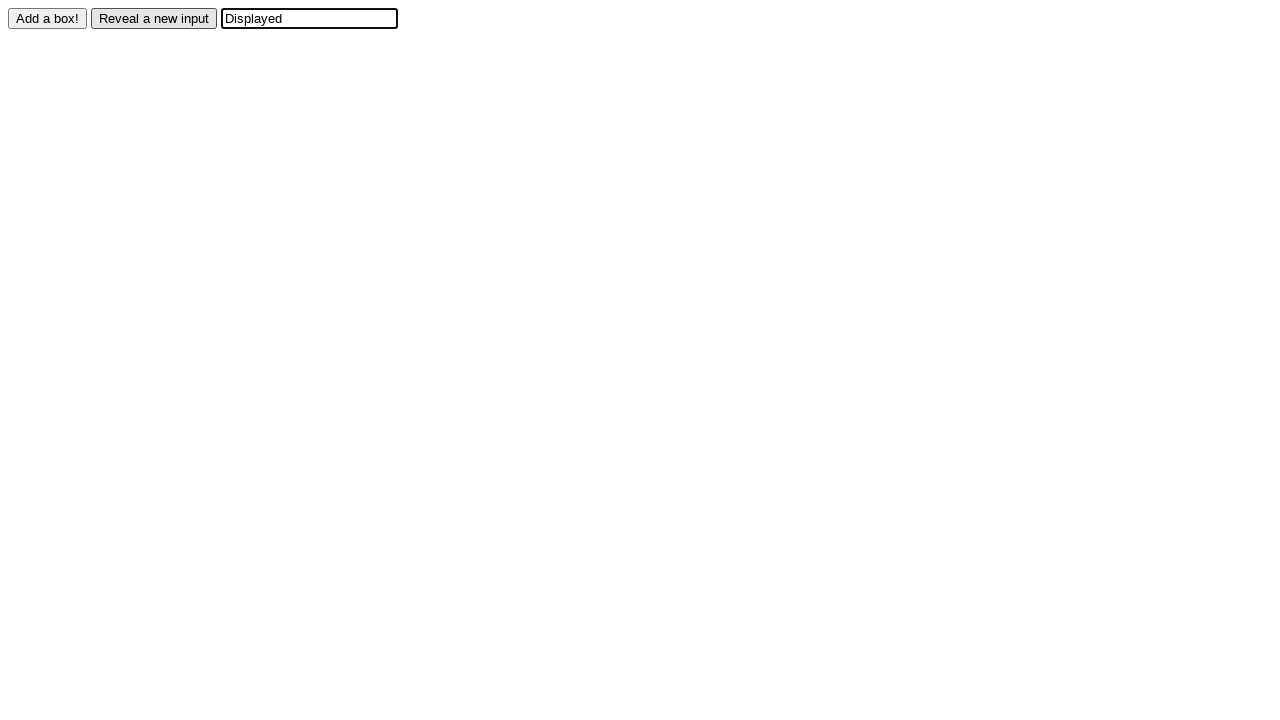